Tests the disappearing elements page by clicking the Home link and verifying navigation to the main page

Starting URL: https://the-internet.herokuapp.com/disappearing_elements

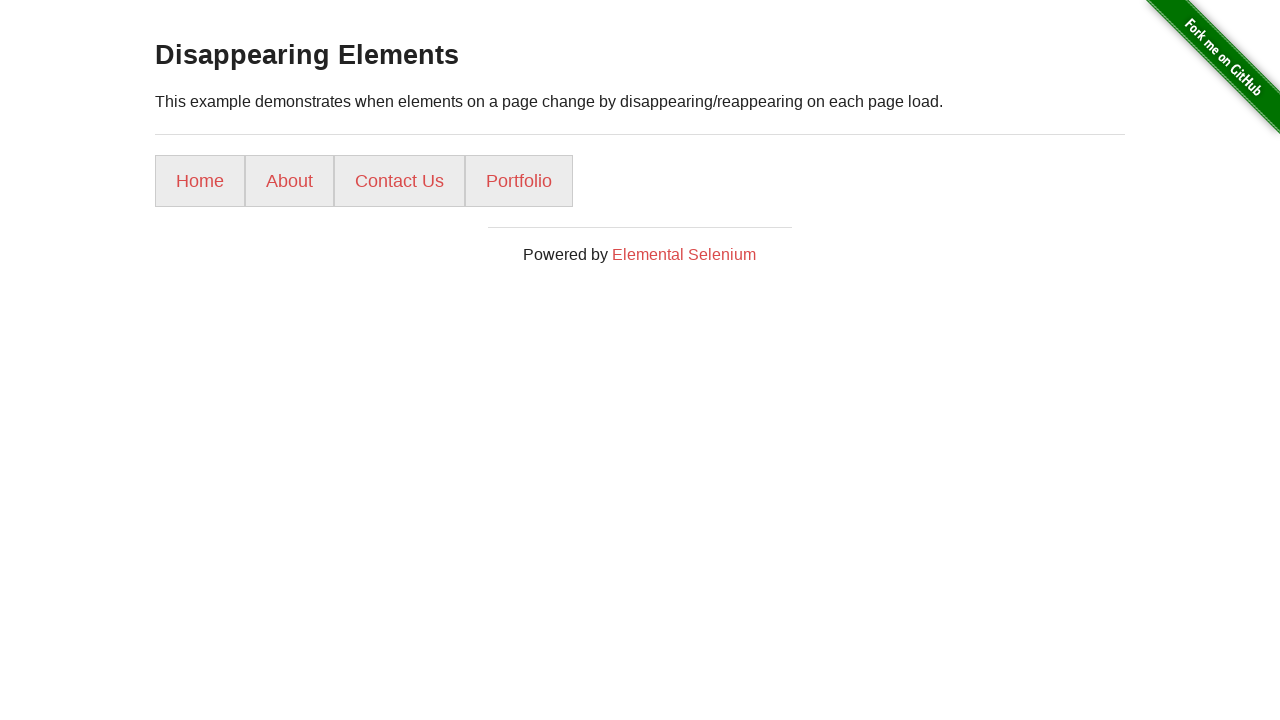

Clicked Home link on disappearing elements page at (200, 181) on text=Home
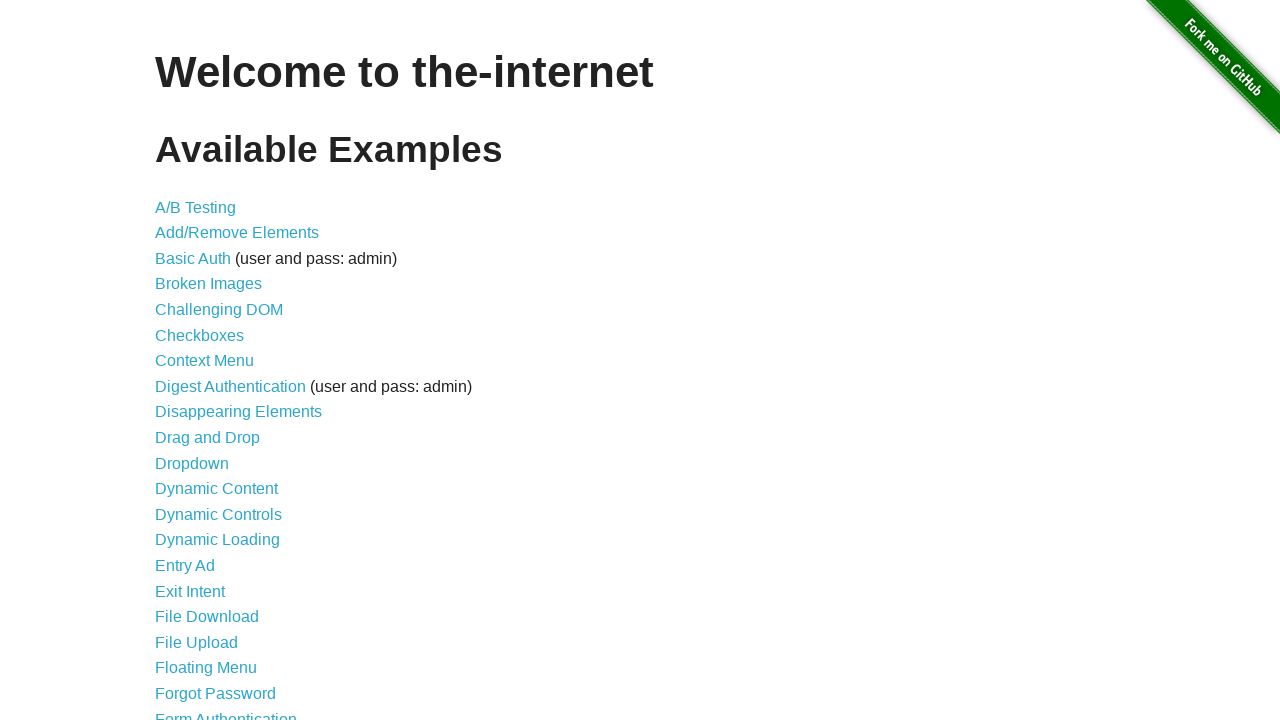

Navigation to home page completed, URL verified as https://the-internet.herokuapp.com/
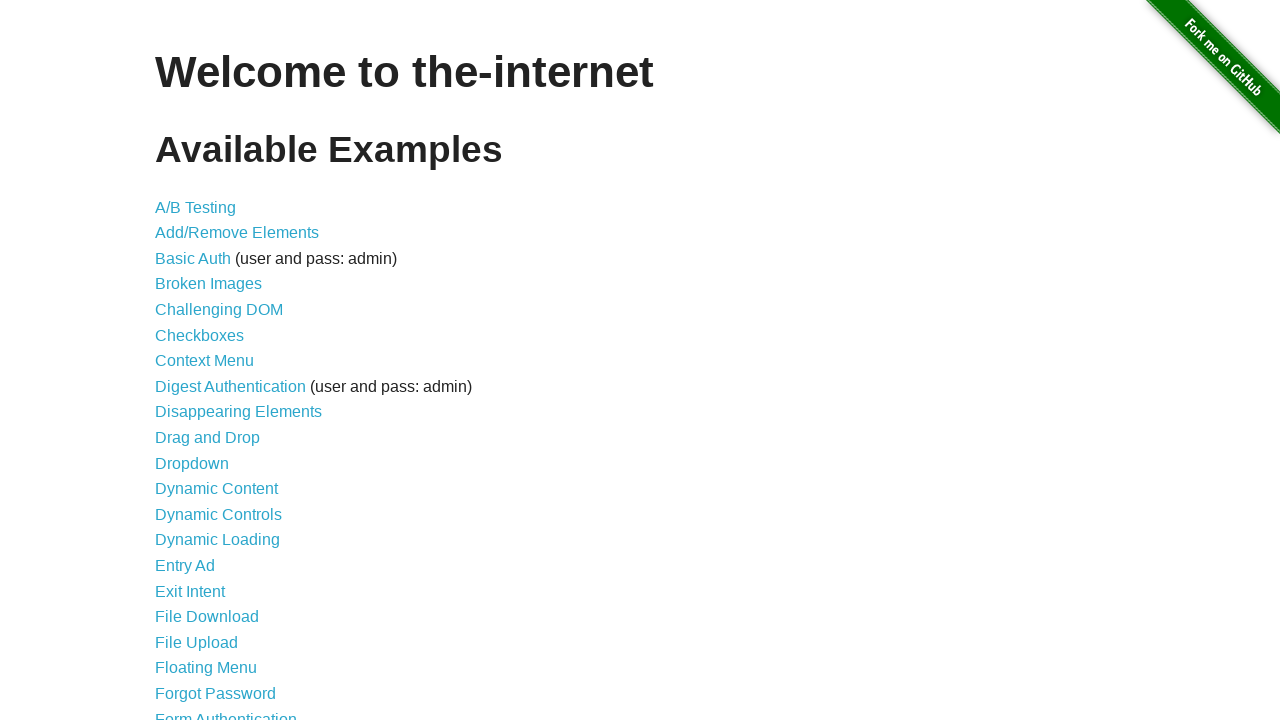

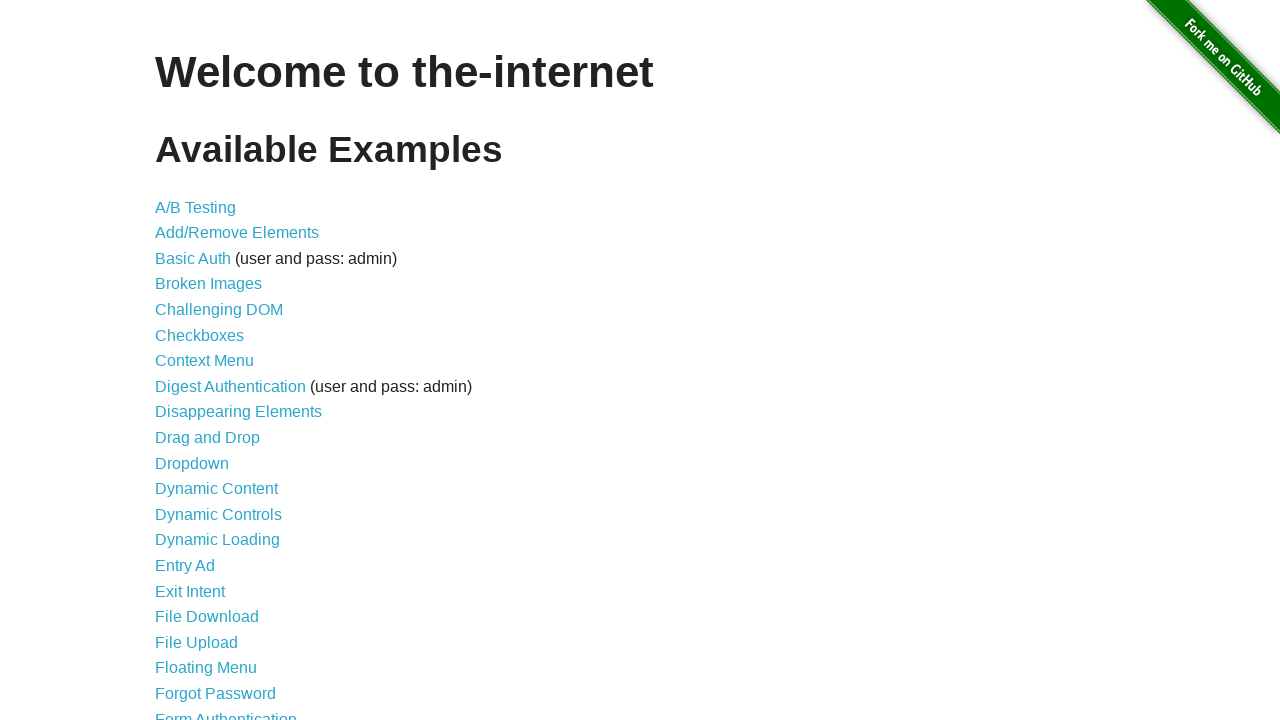